Tests shopping cart functionality by adding multiple products (stuffed frog, fluffy bunny, valentine bear) to cart and verifying that subtotals and total prices are calculated correctly.

Starting URL: https://jupiter.cloud.planittesting.com/#/

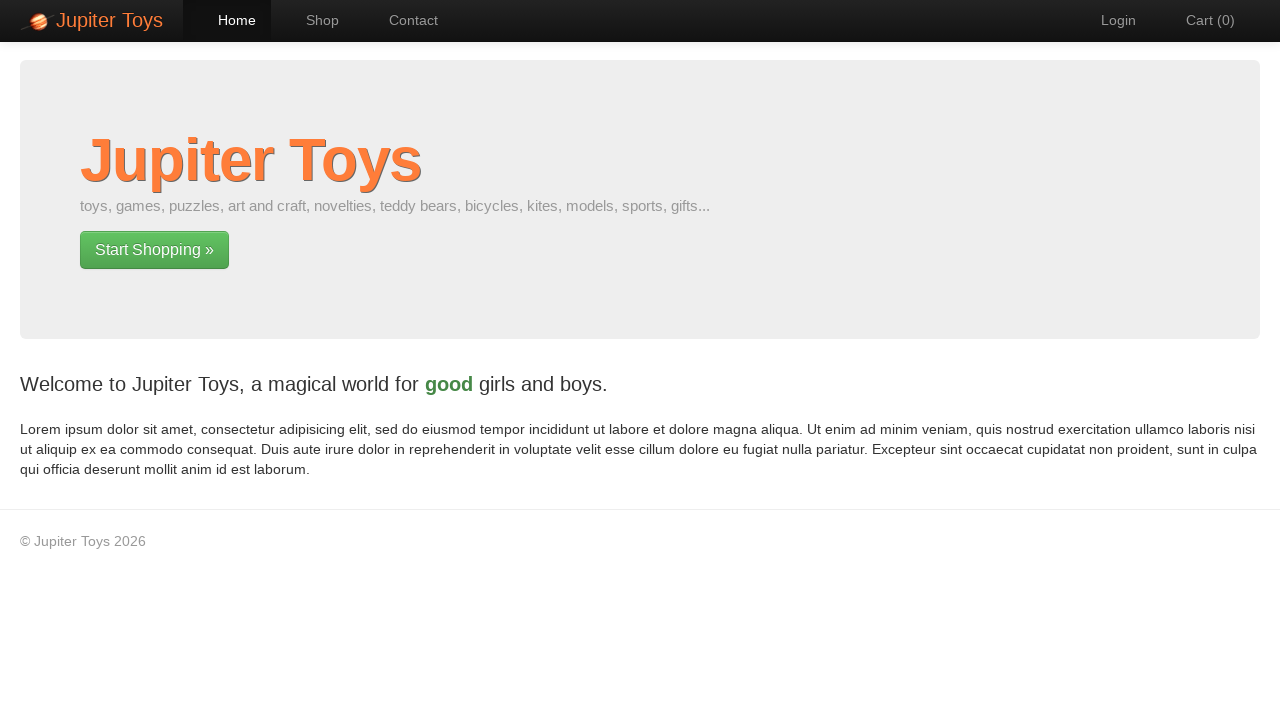

Clicked on Shop menu at (312, 20) on #nav-shop
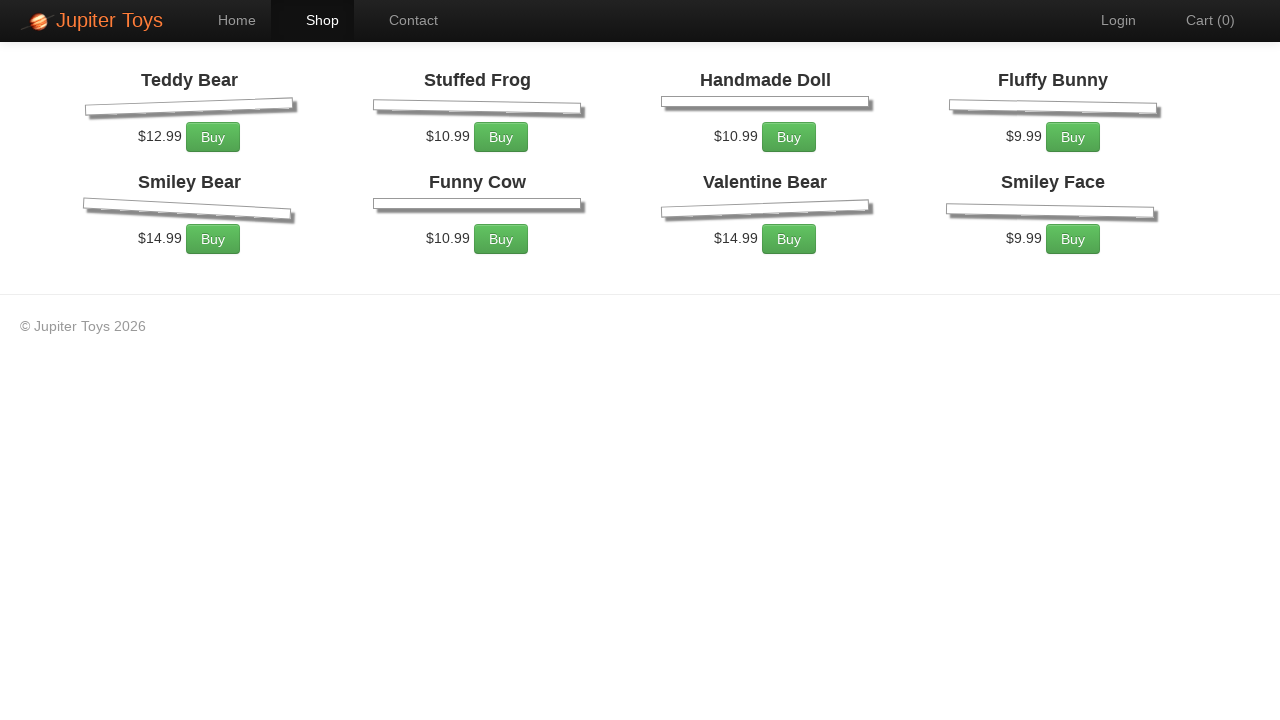

Added stuffed frog to cart (iteration 1/2) at (501, 270) on xpath=//li[2]/div[1]/p[1]/a[1]
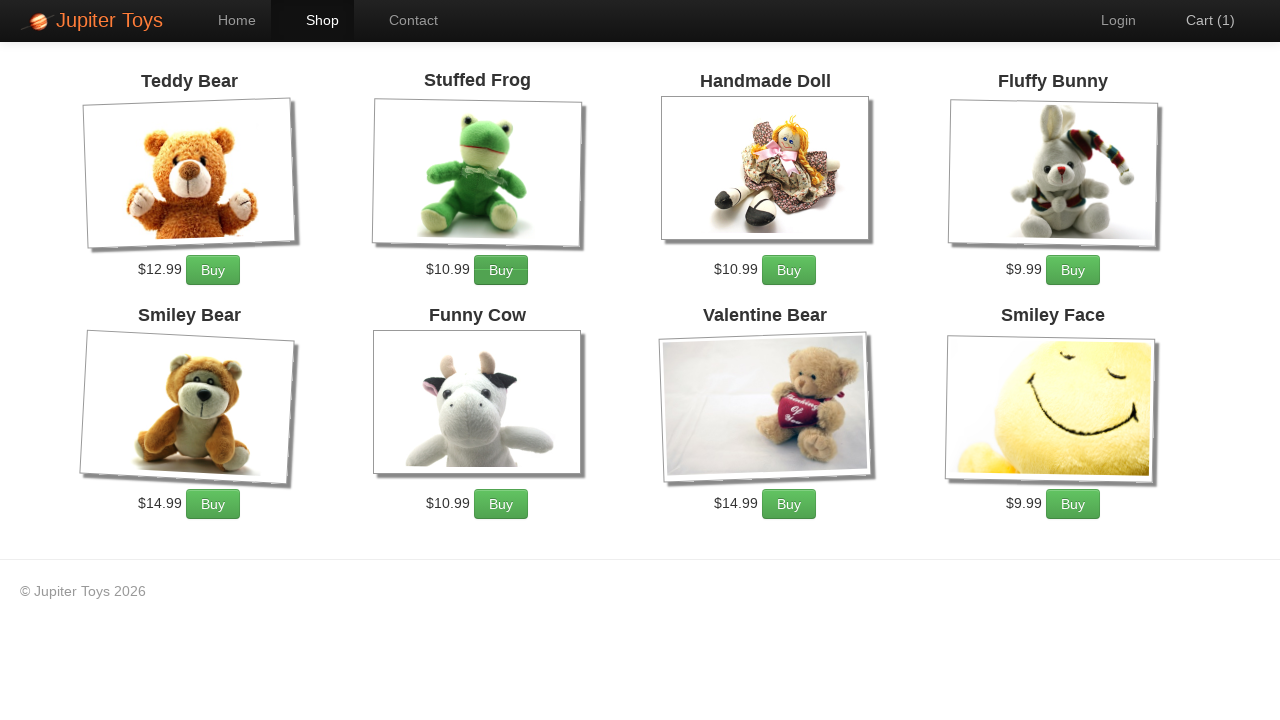

Added stuffed frog to cart (iteration 2/2) at (501, 270) on xpath=//li[2]/div[1]/p[1]/a[1]
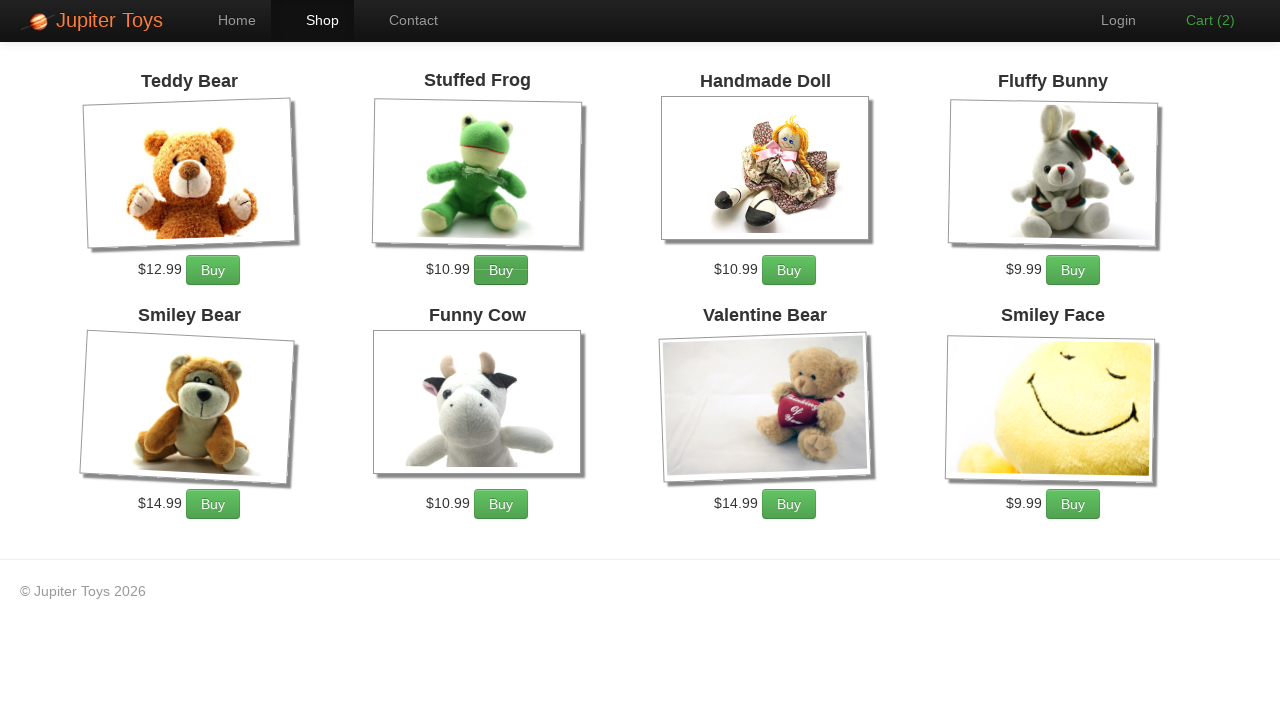

Added fluffy bunny to cart (iteration 1/5) at (1073, 270) on xpath=//li[4]/div[1]/p[1]/a[1]
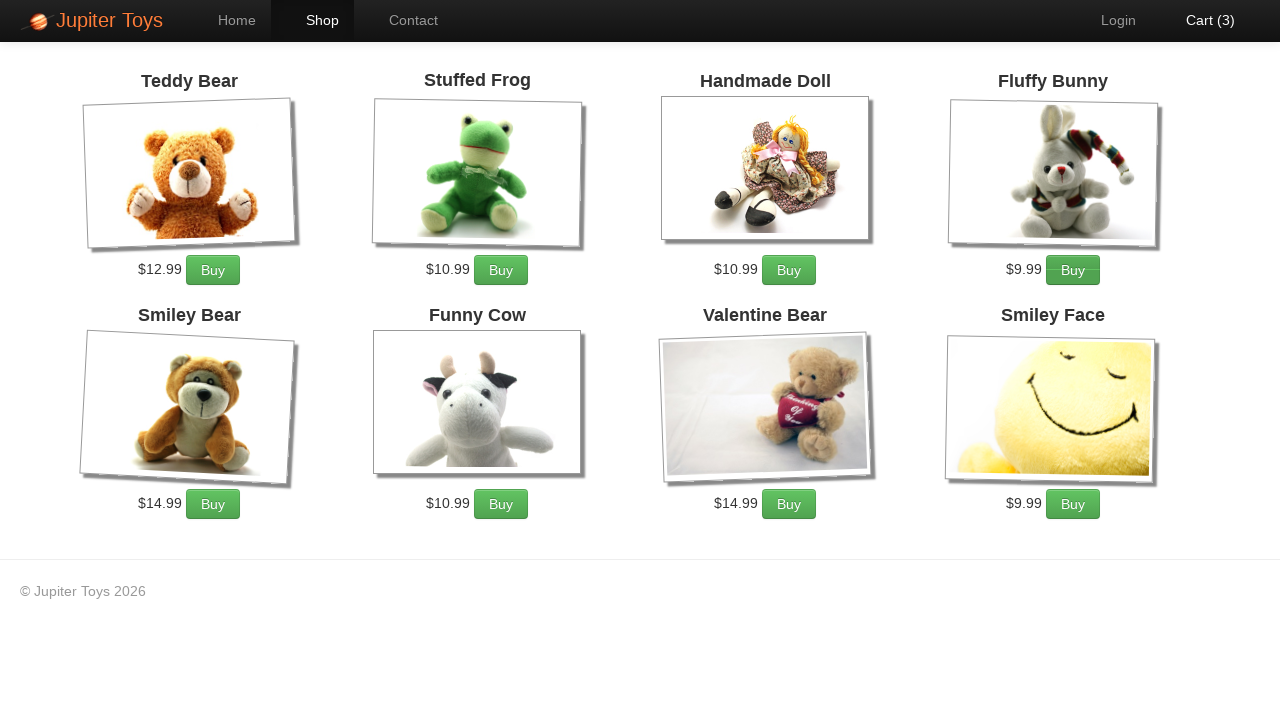

Added fluffy bunny to cart (iteration 2/5) at (1073, 270) on xpath=//li[4]/div[1]/p[1]/a[1]
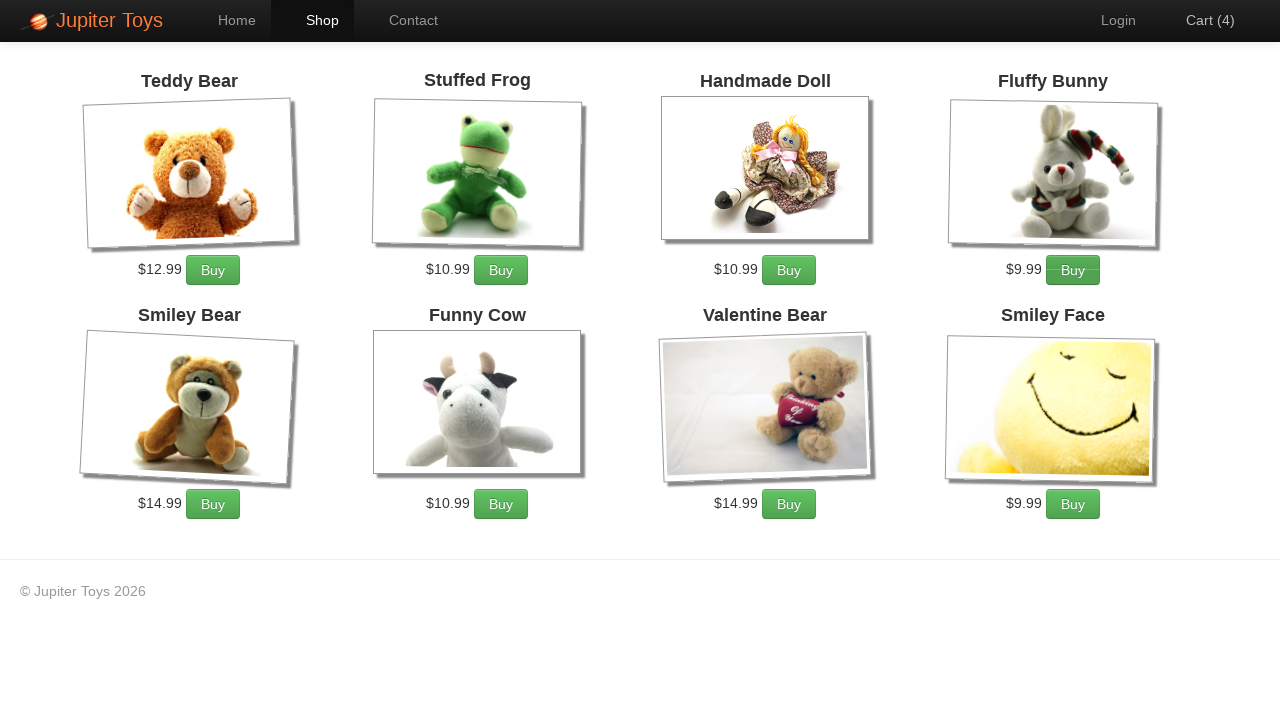

Added fluffy bunny to cart (iteration 3/5) at (1073, 270) on xpath=//li[4]/div[1]/p[1]/a[1]
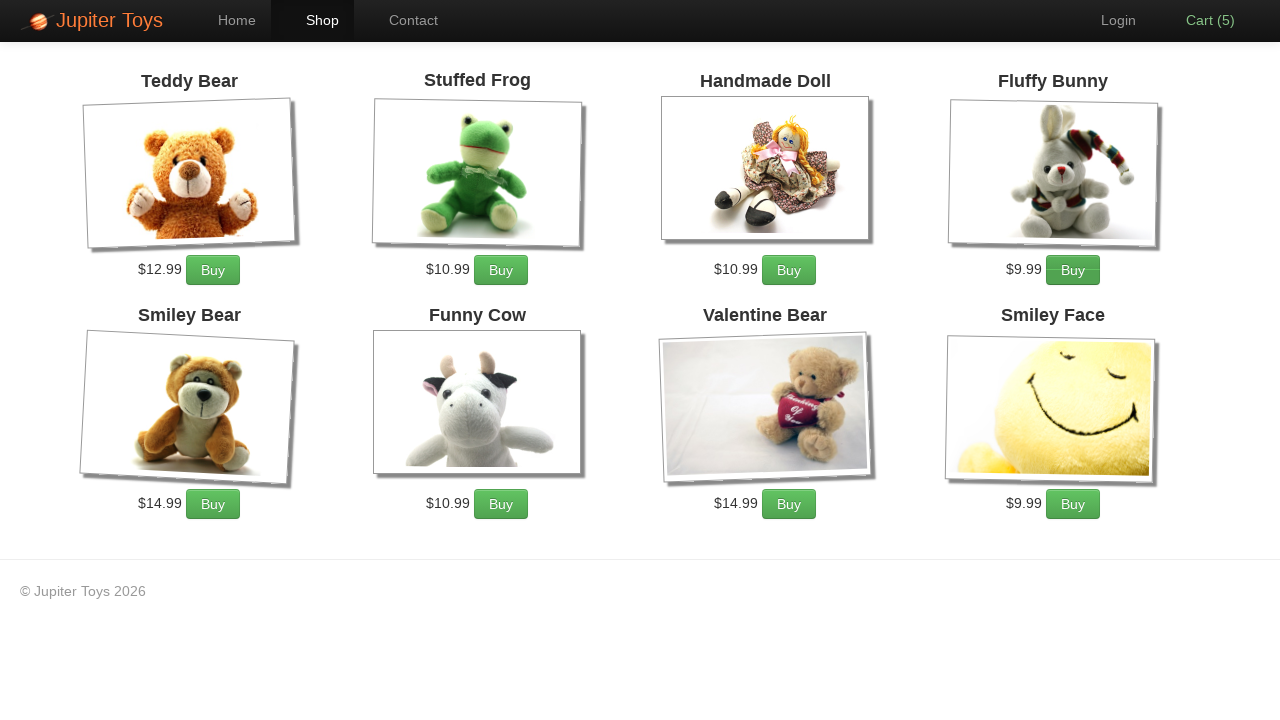

Added fluffy bunny to cart (iteration 4/5) at (1073, 270) on xpath=//li[4]/div[1]/p[1]/a[1]
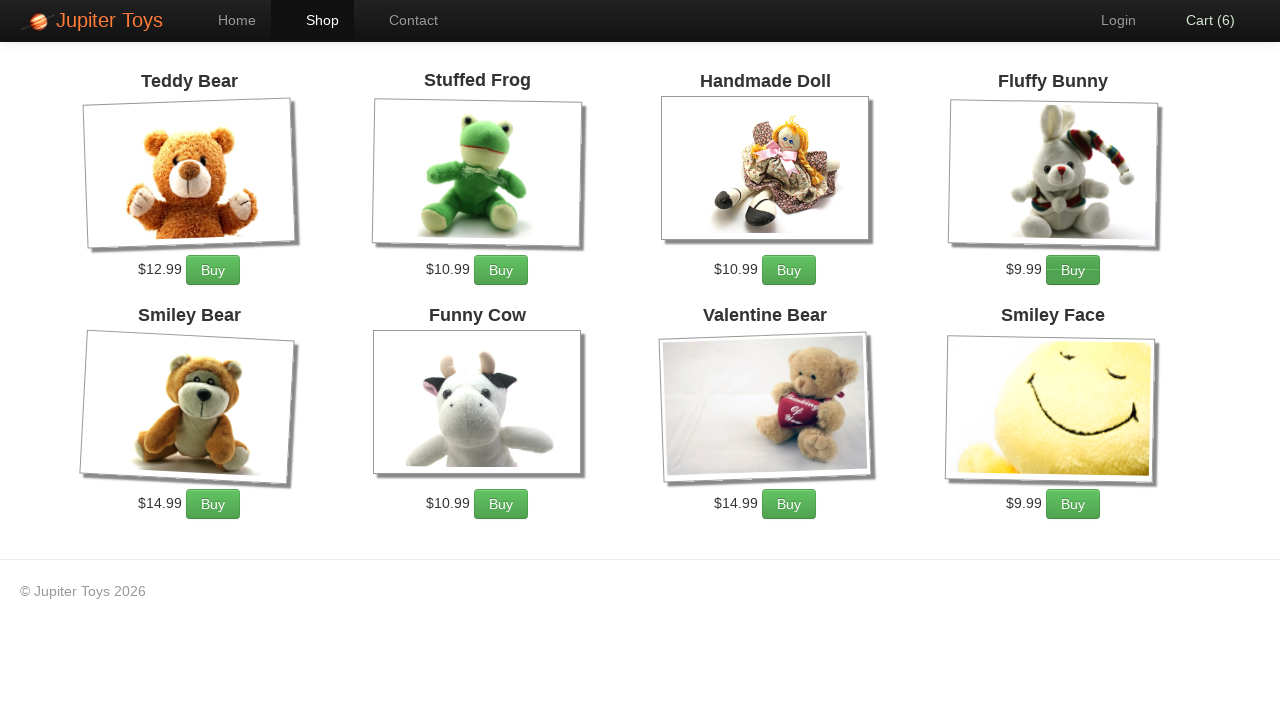

Added fluffy bunny to cart (iteration 5/5) at (1073, 270) on xpath=//li[4]/div[1]/p[1]/a[1]
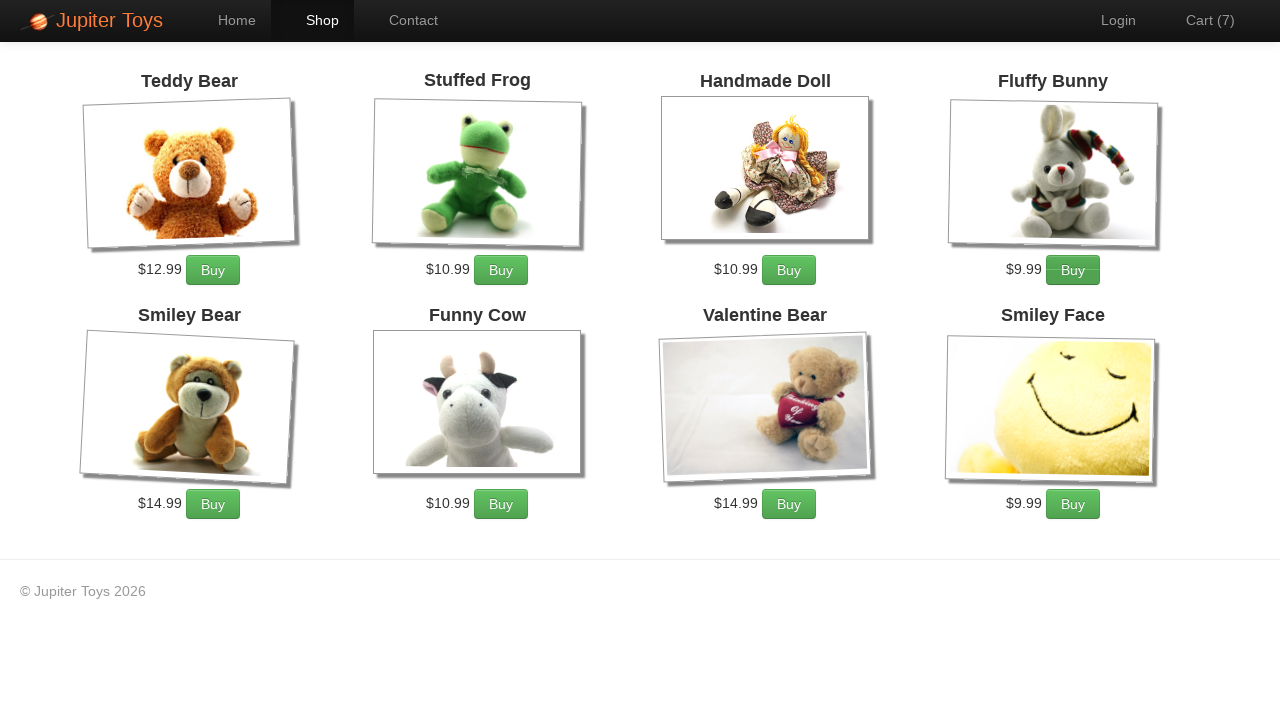

Added valentine bear to cart (iteration 1/3) at (789, 504) on xpath=//li[7]/div[1]/p[1]/a[1]
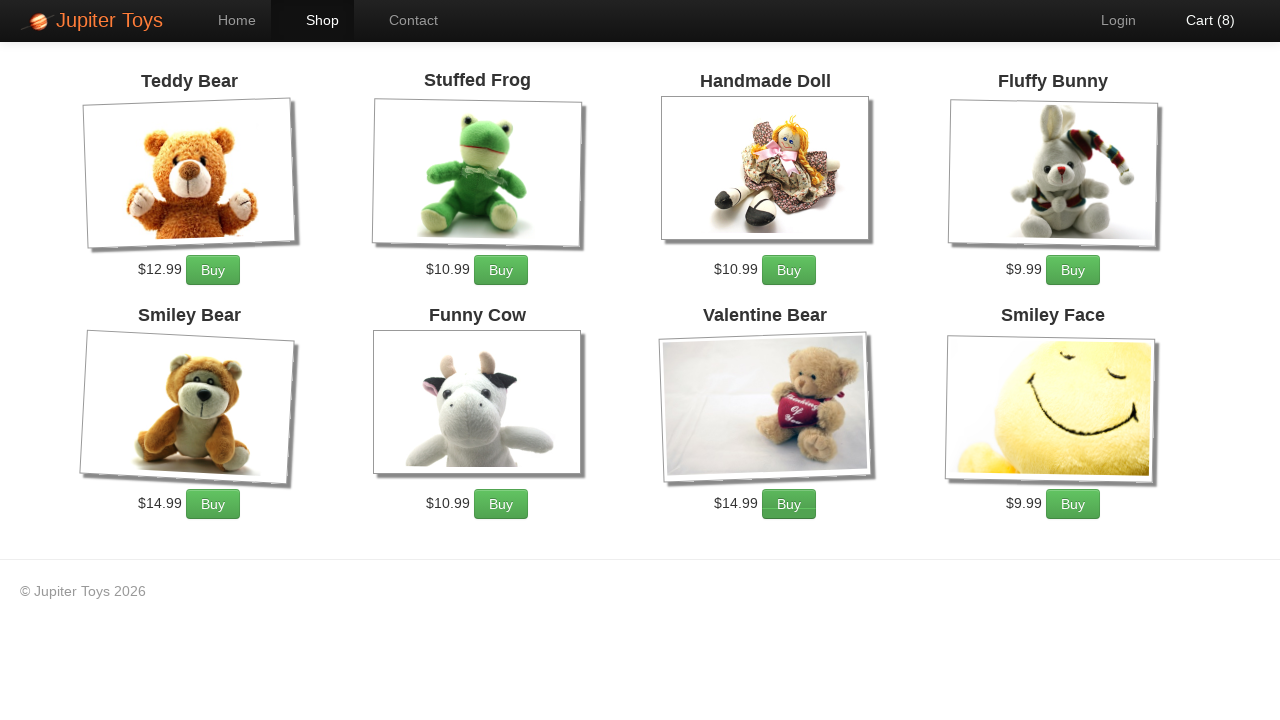

Added valentine bear to cart (iteration 2/3) at (789, 504) on xpath=//li[7]/div[1]/p[1]/a[1]
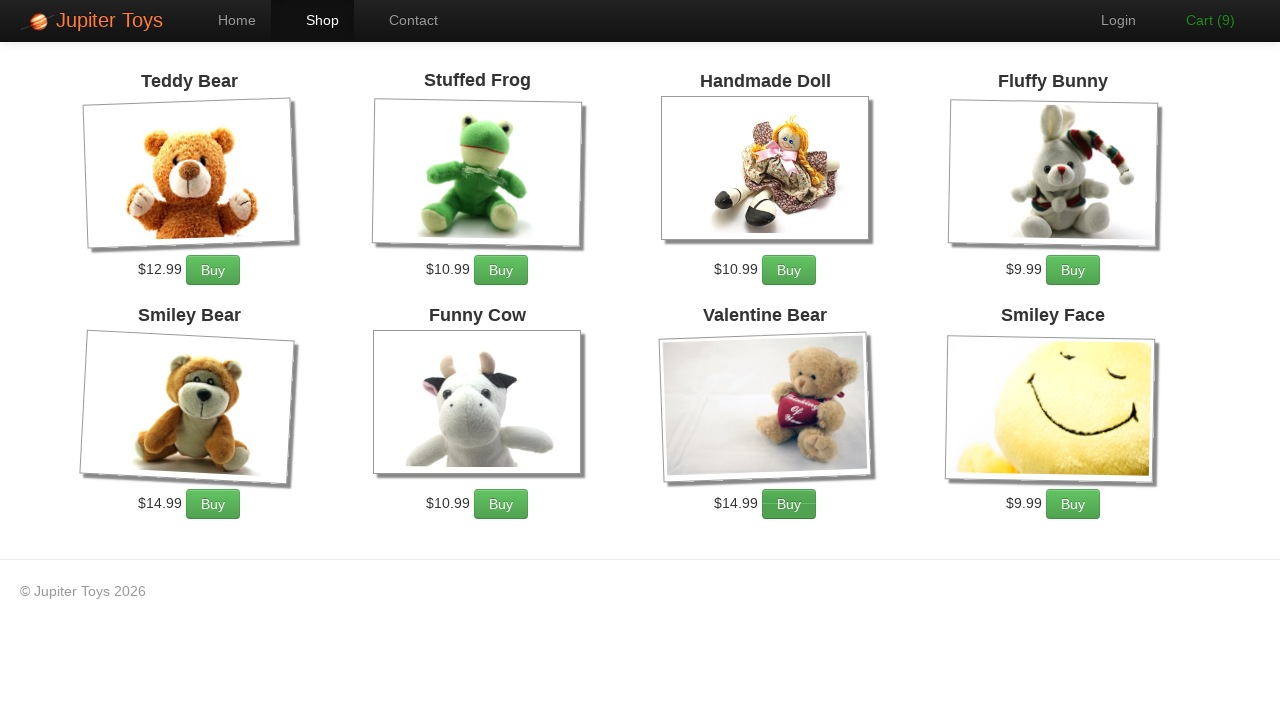

Added valentine bear to cart (iteration 3/3) at (789, 504) on xpath=//li[7]/div[1]/p[1]/a[1]
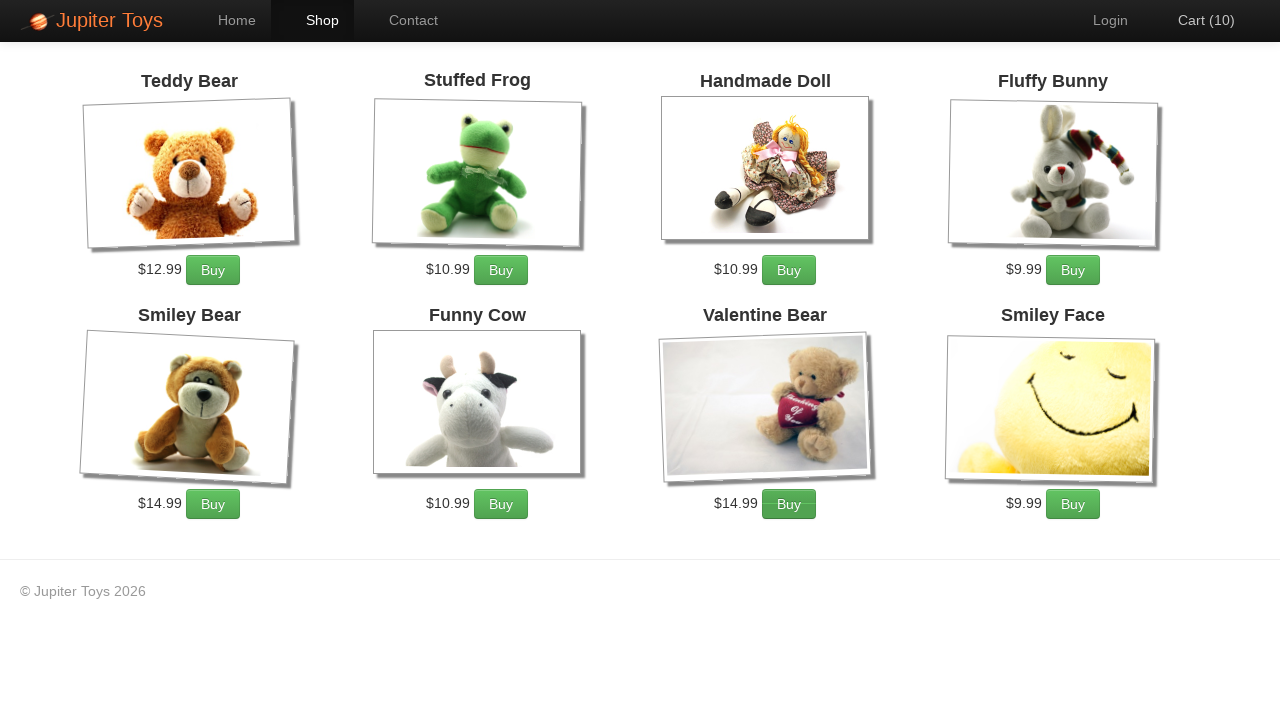

Clicked on Cart menu at (1196, 20) on xpath=//a[contains(text(),"Cart")]
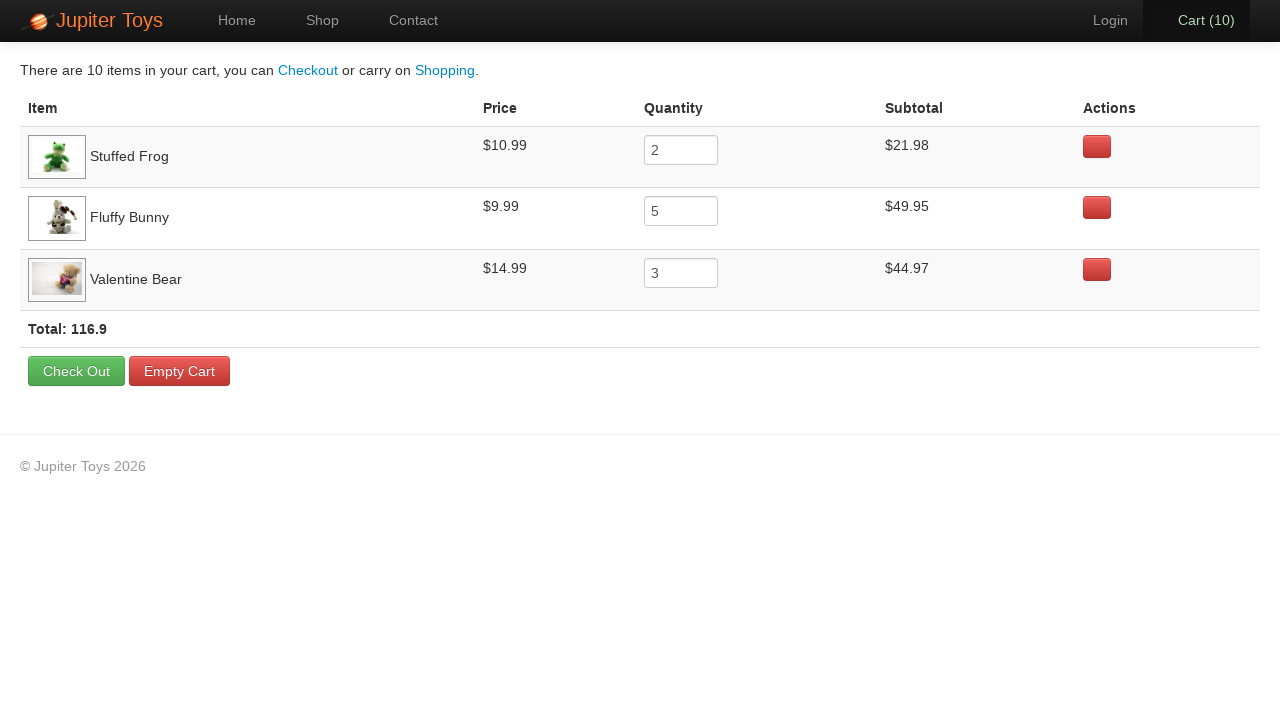

Cart loaded and price element $10.99 is visible
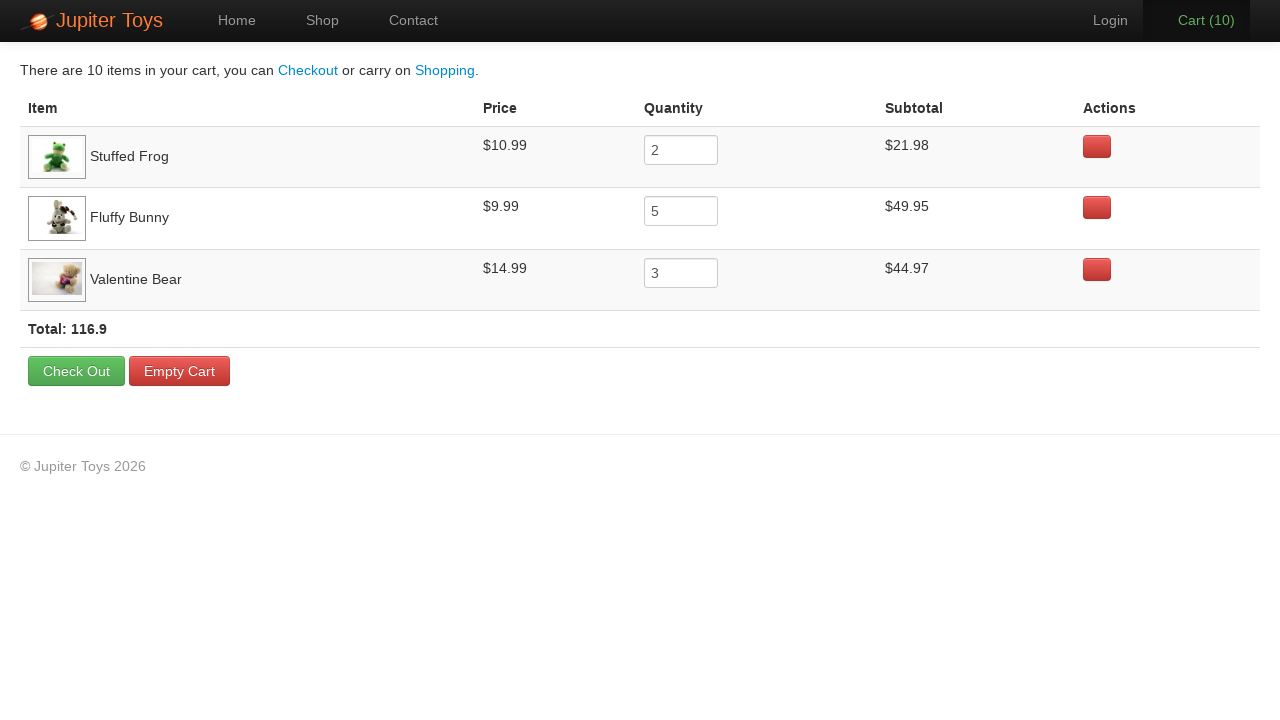

Verified $10.99 price is visible
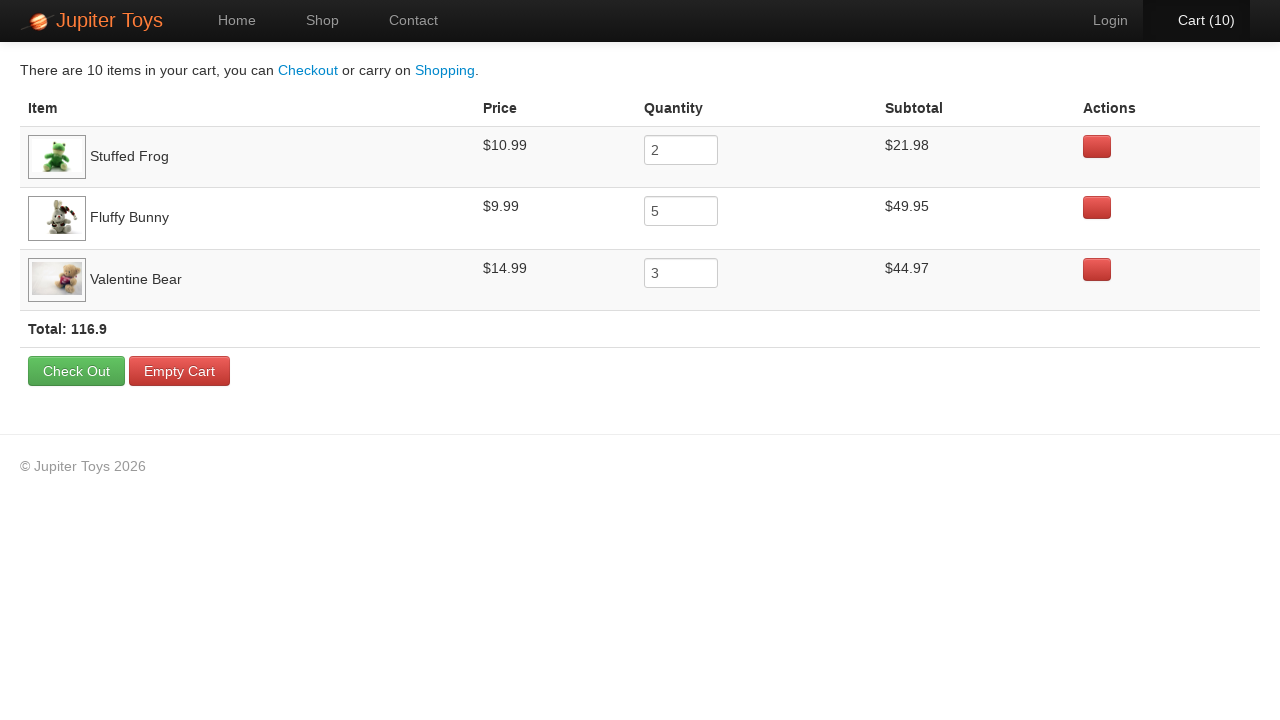

Verified $9.99 price is visible
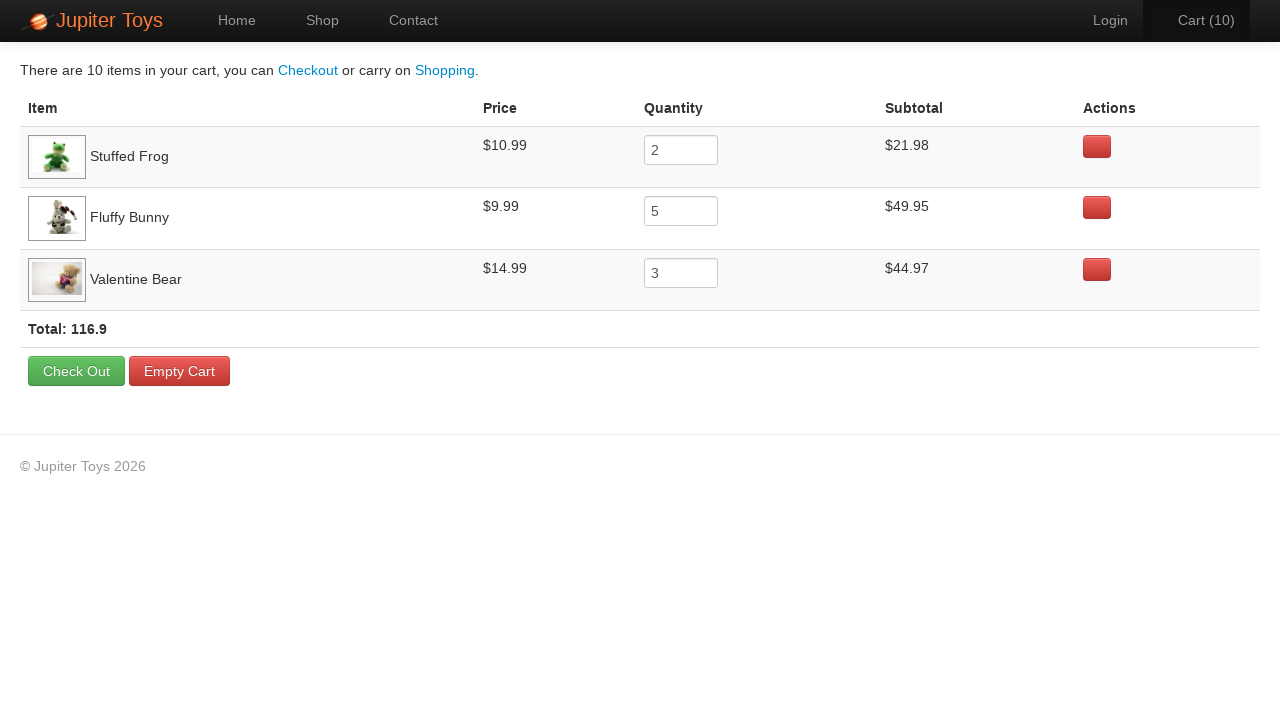

Verified $14.99 price is visible
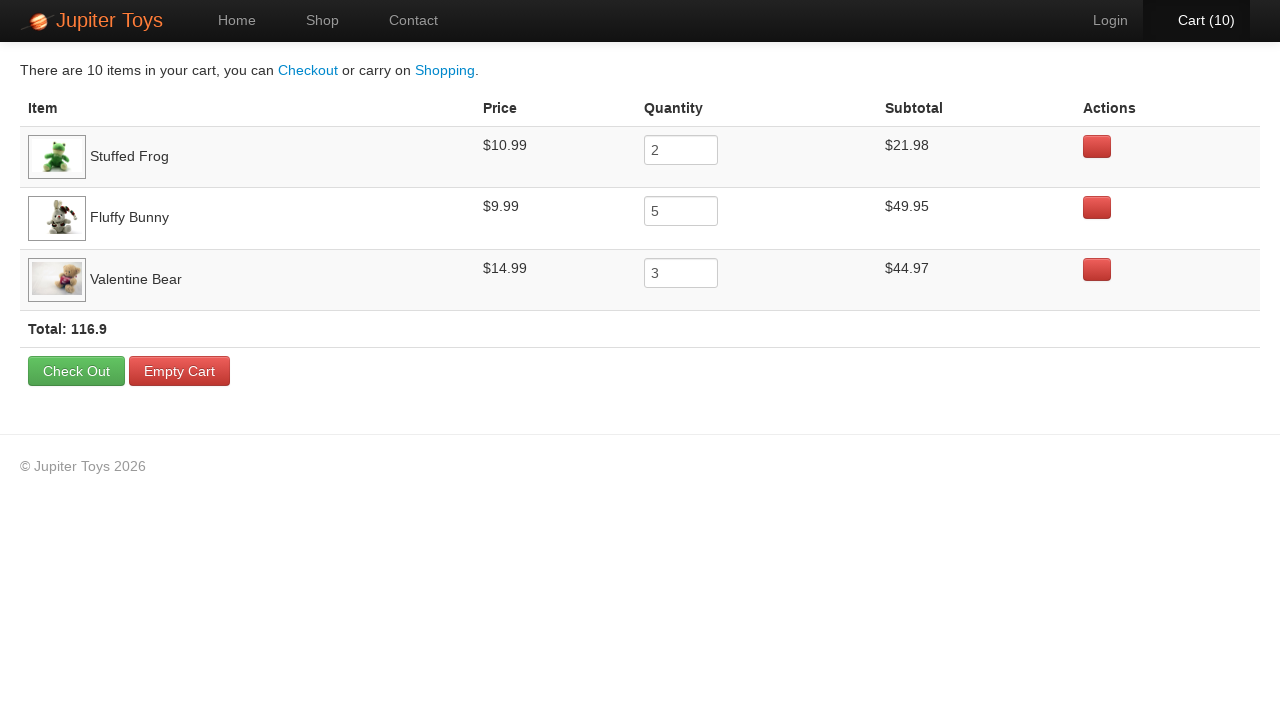

Retrieved stuffed frog subtotal: $21.98
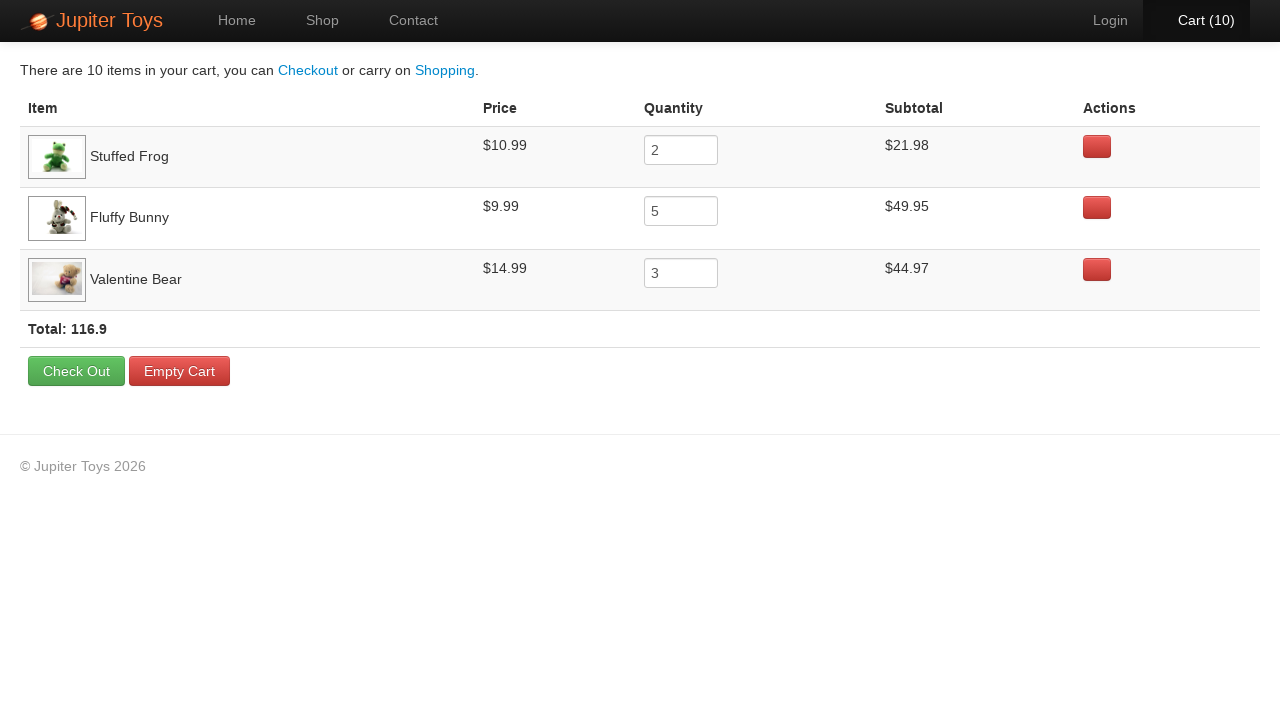

Retrieved stuffed frog price: $10.99
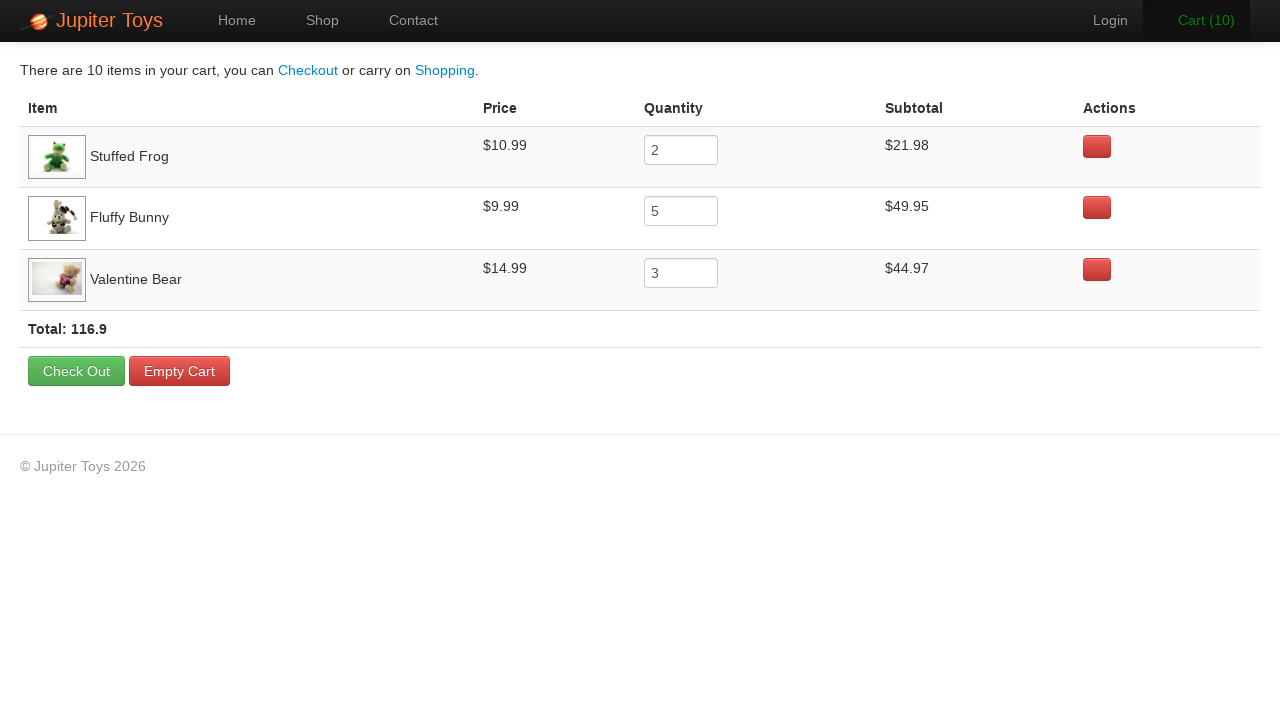

Retrieved stuffed frog quantity: 2
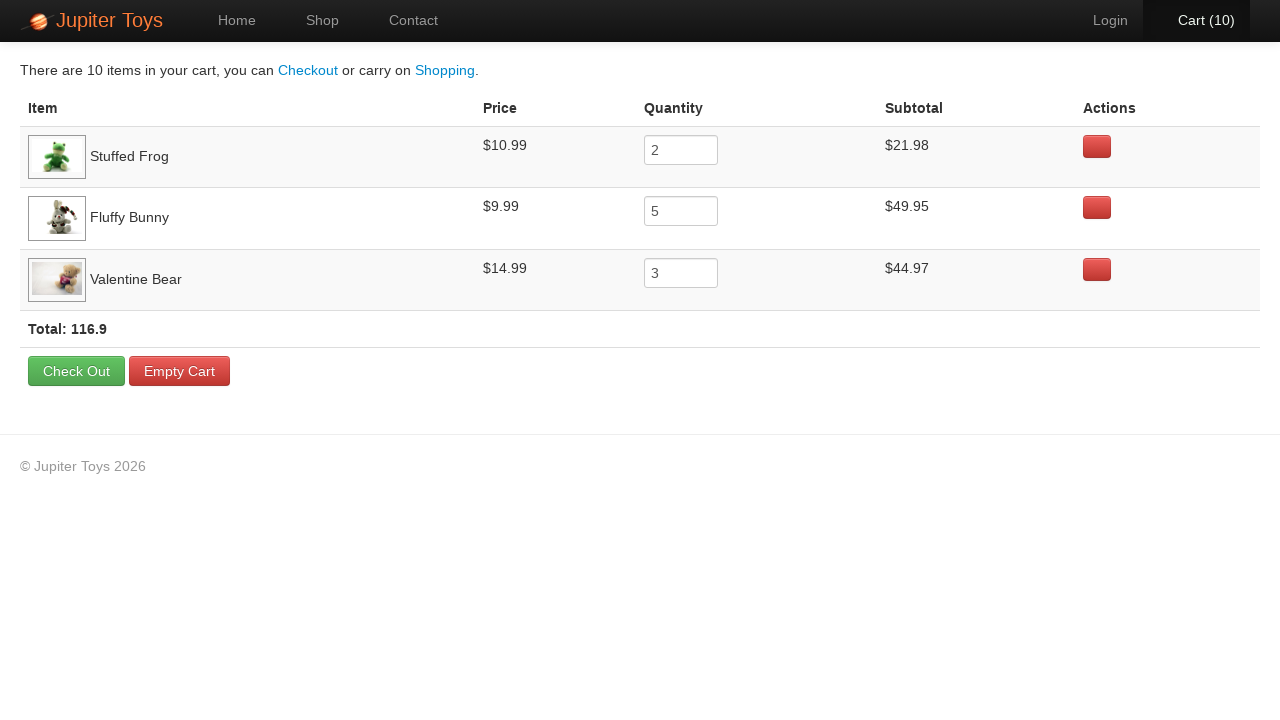

Retrieved fluffy bunny subtotal: $49.95
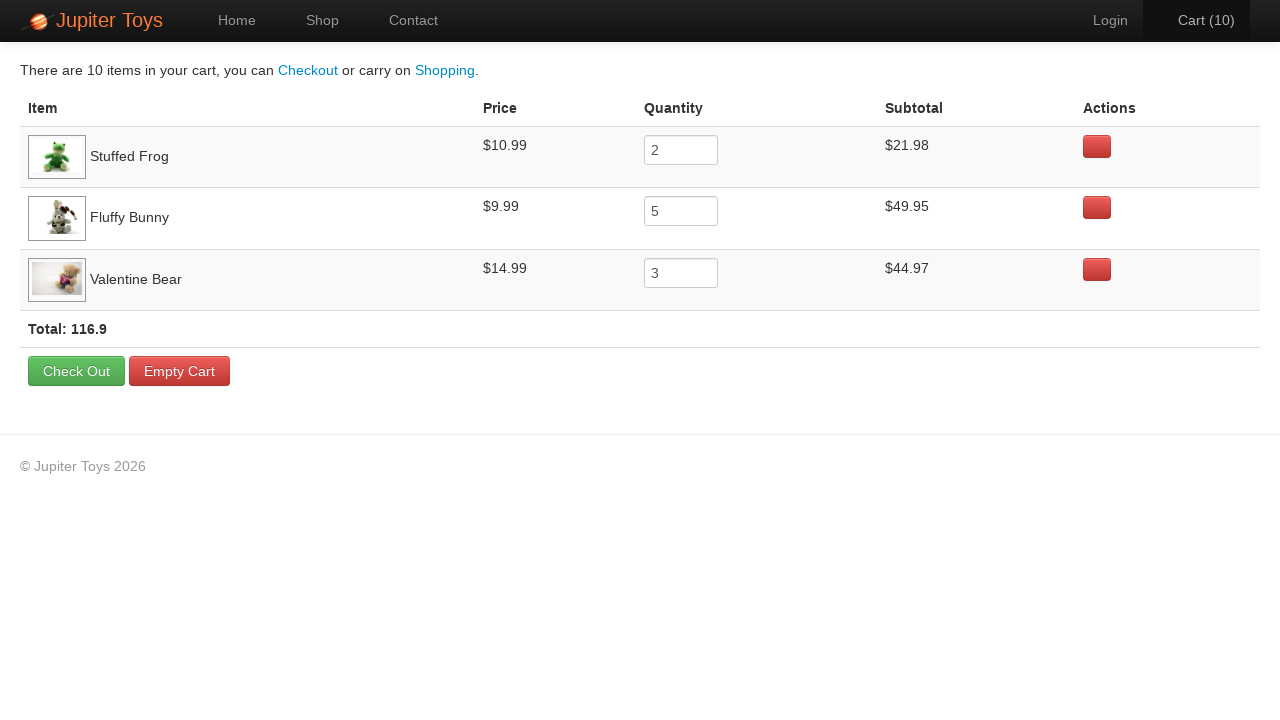

Retrieved fluffy bunny price: $9.99
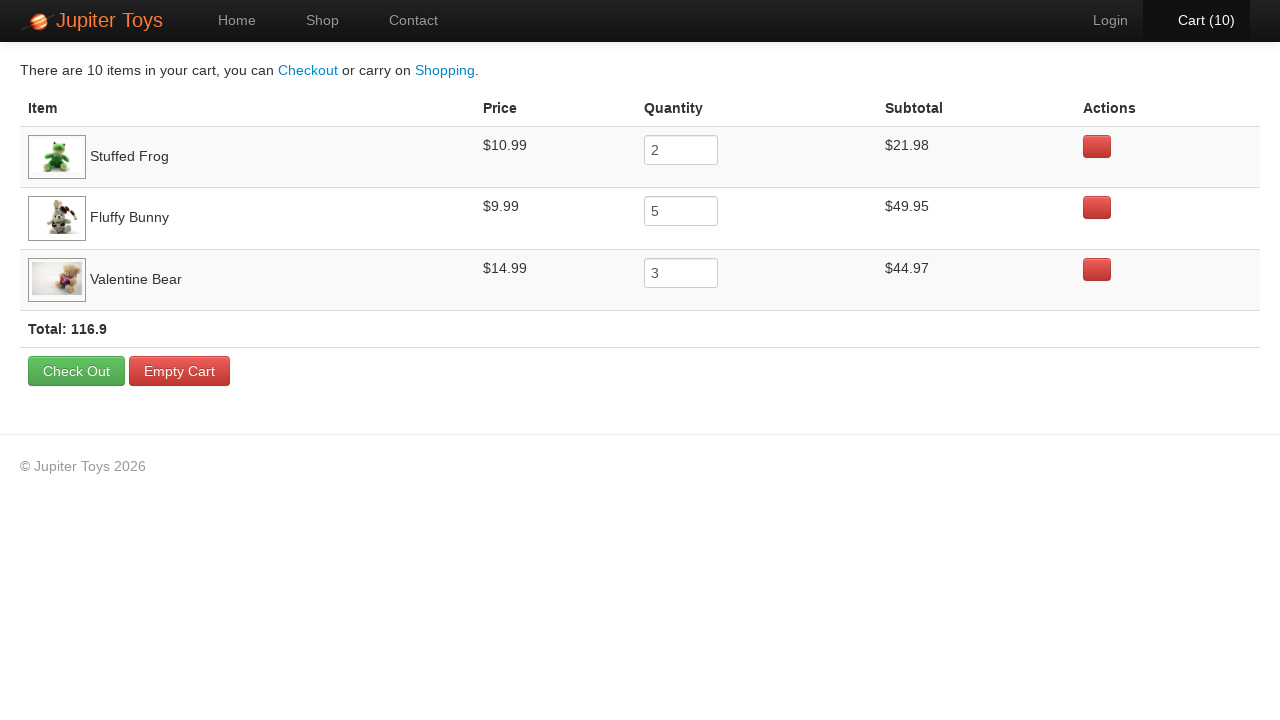

Retrieved fluffy bunny quantity: 5
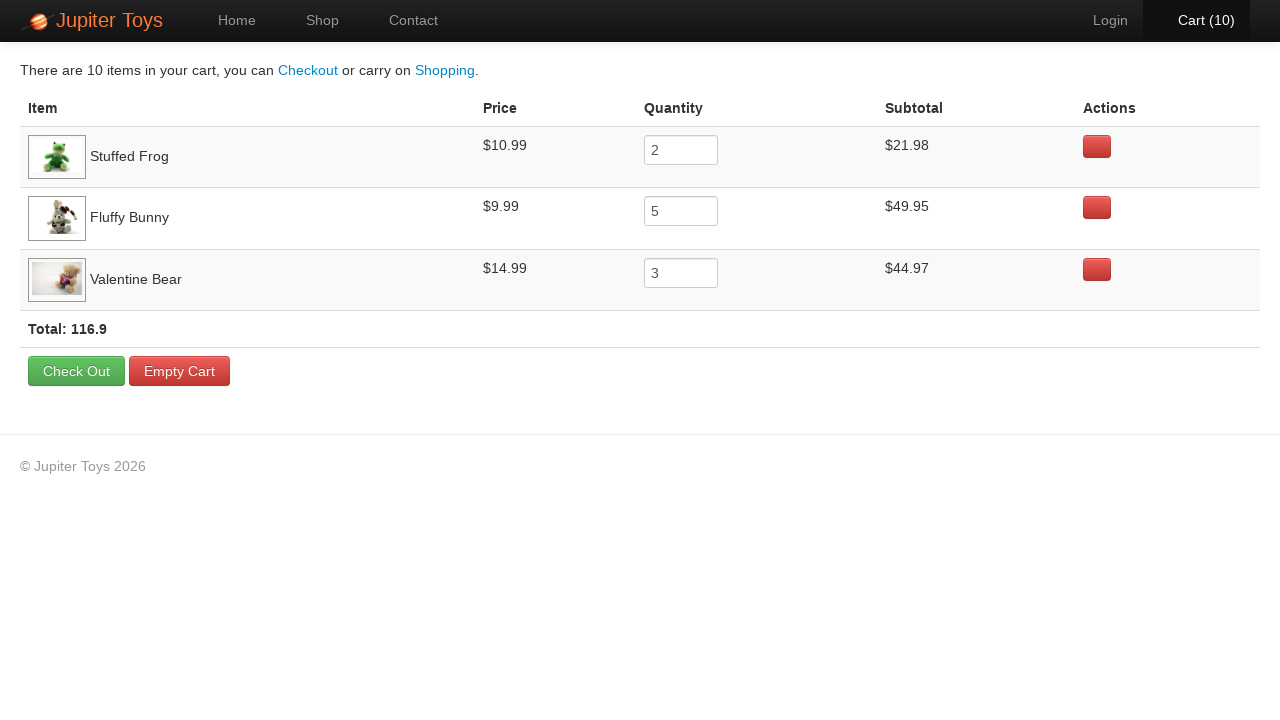

Retrieved valentine bear subtotal: $44.97
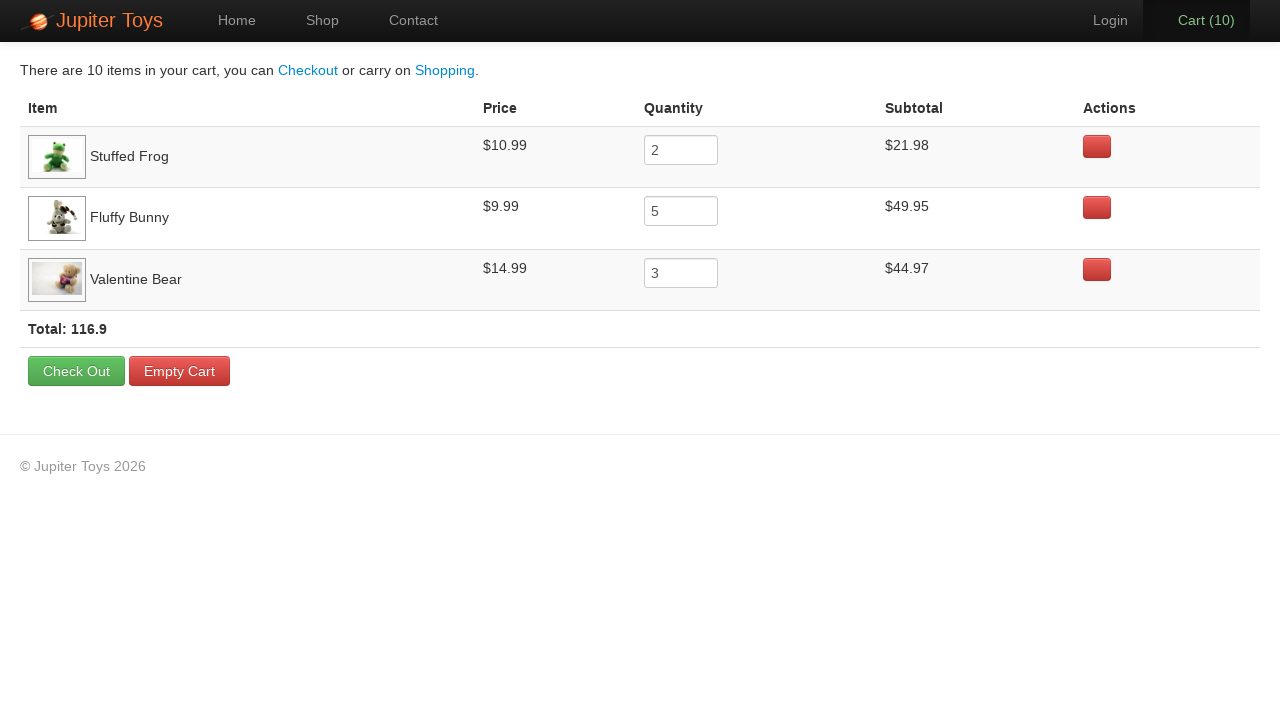

Retrieved valentine bear price: $14.99
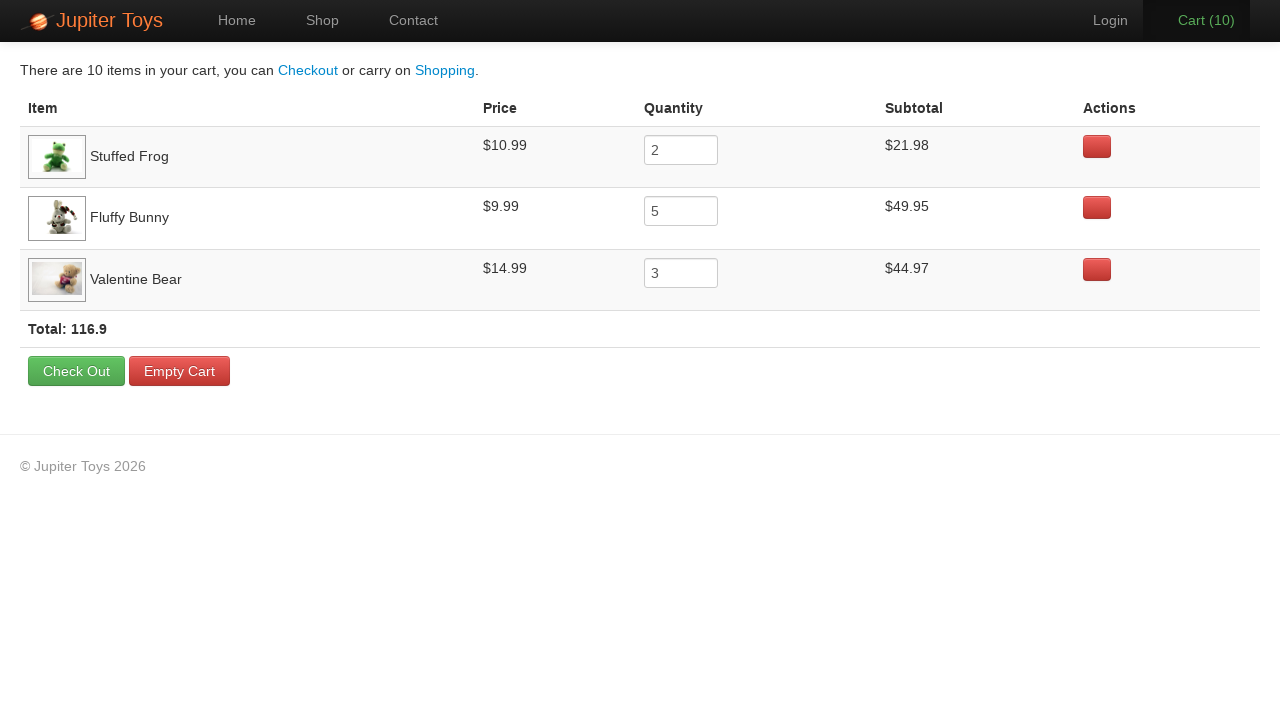

Retrieved valentine bear quantity: 3
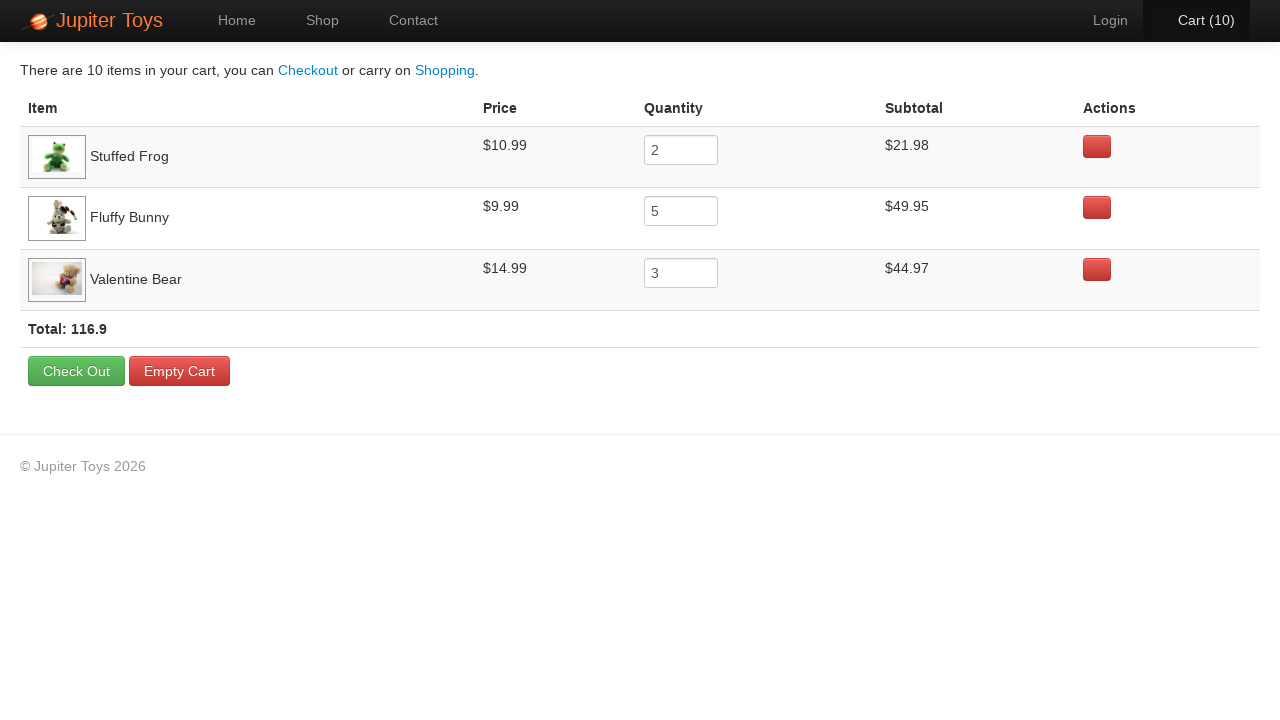

Retrieved cart total: Total: 116.9
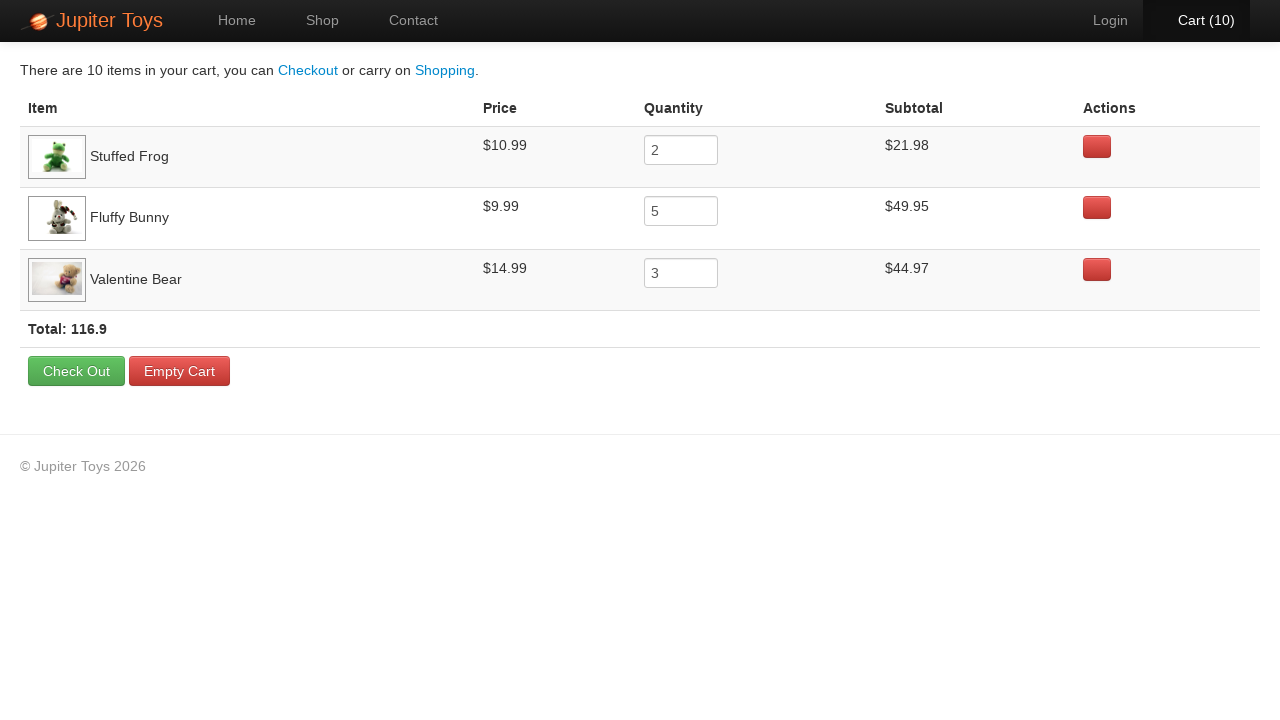

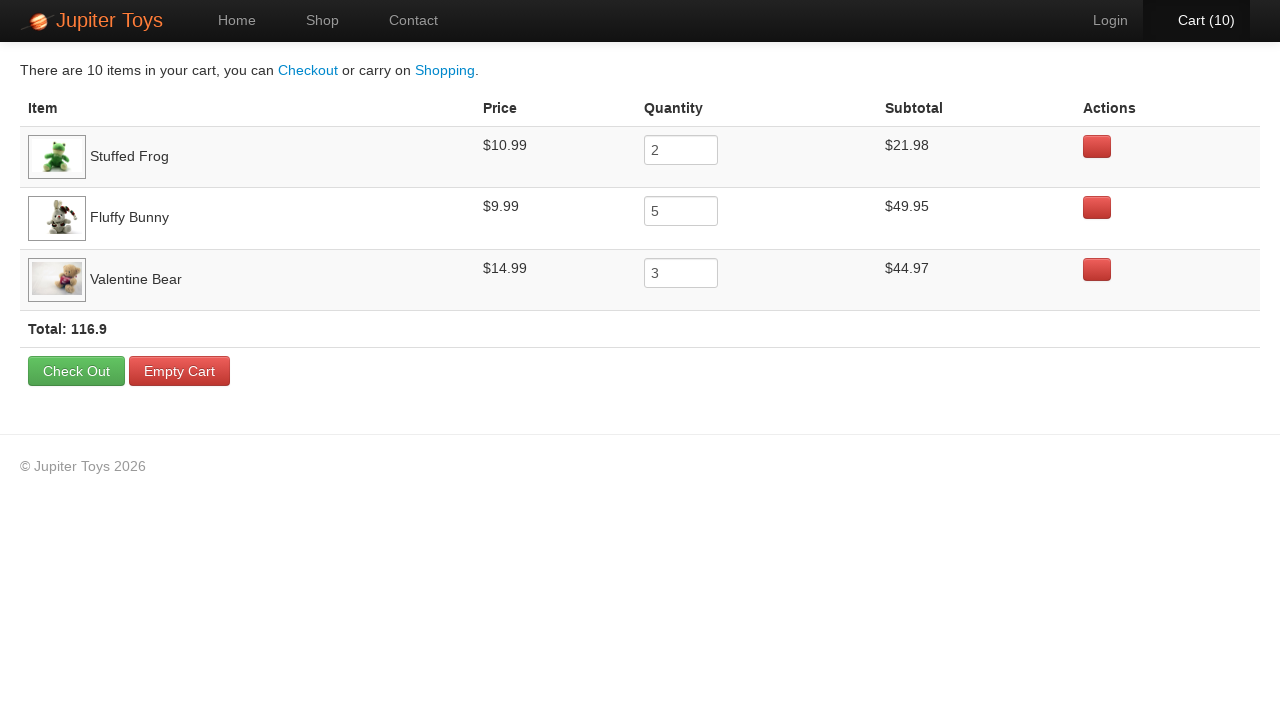